Tests the Fukuyama Transporting tracking number input functionality by filling multiple tracking ID fields

Starting URL: https://corp.fukutsu.co.jp/situation/tracking_no

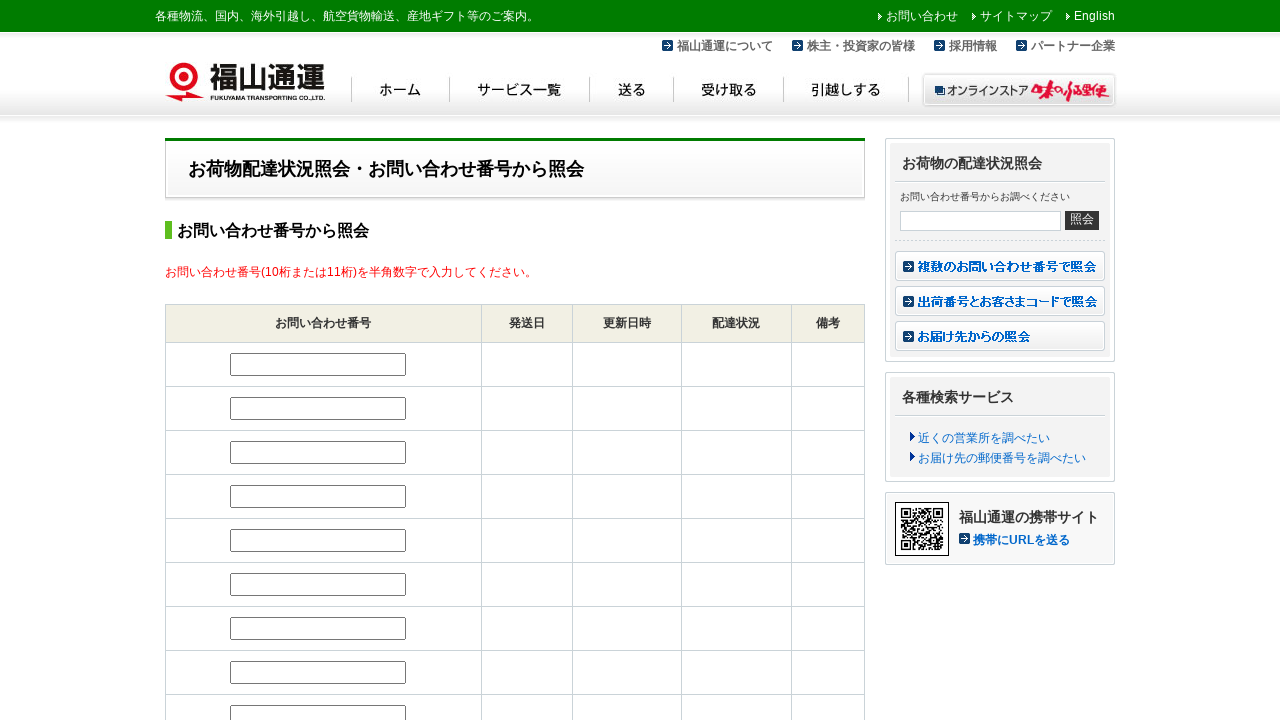

Filled tracking number field #tracking_no1 with 'ABC123456' on #tracking_no1
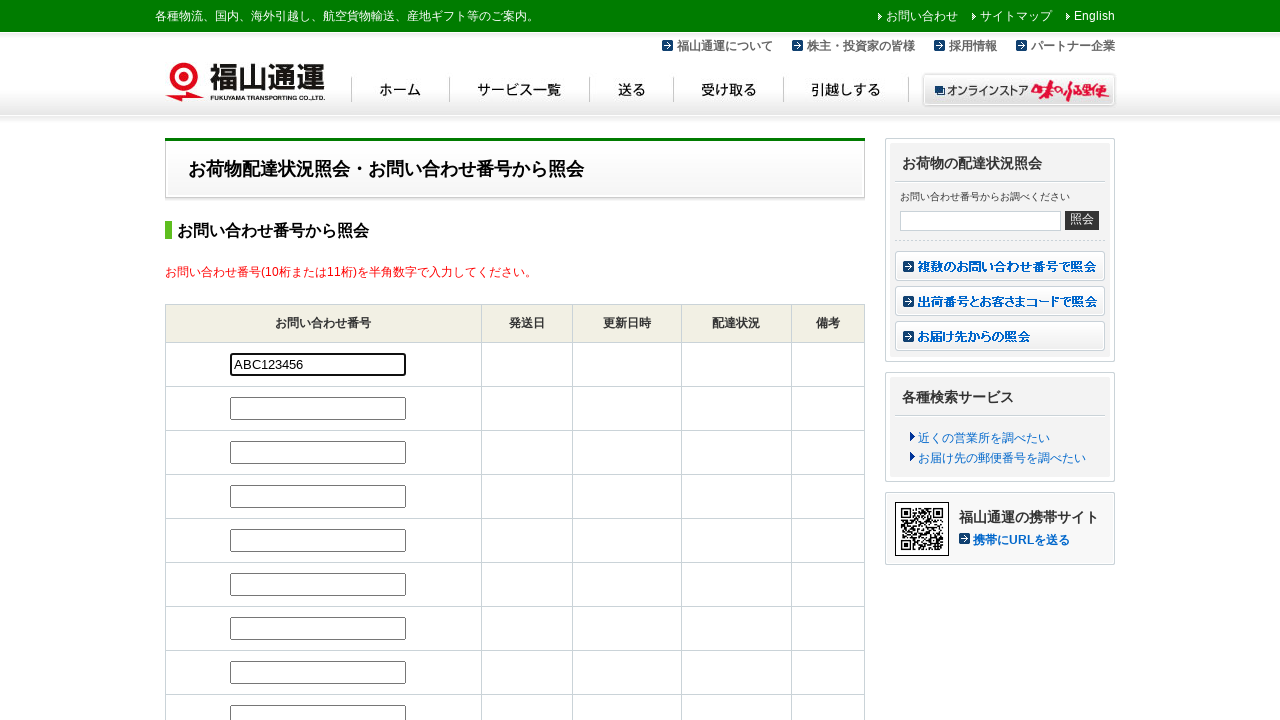

Filled tracking number field #tracking_no2 with 'DEF789012' on #tracking_no2
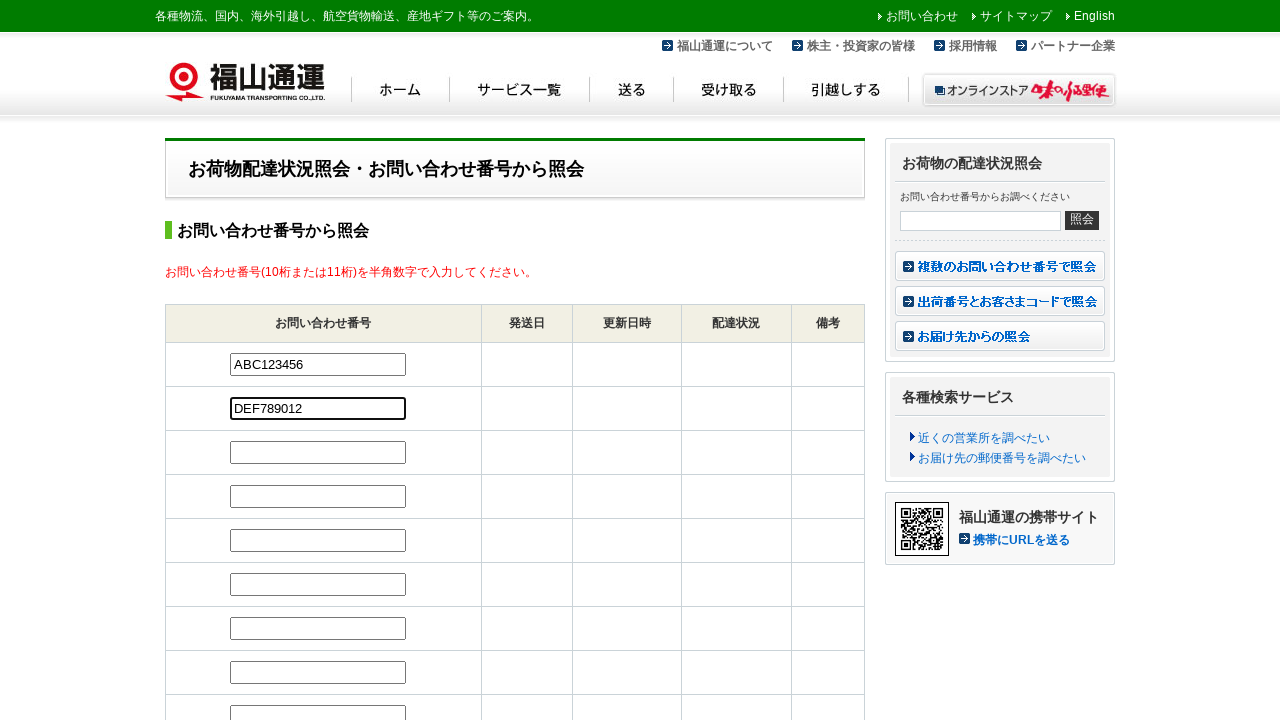

Filled tracking number field #tracking_no3 with 'GHI345678' on #tracking_no3
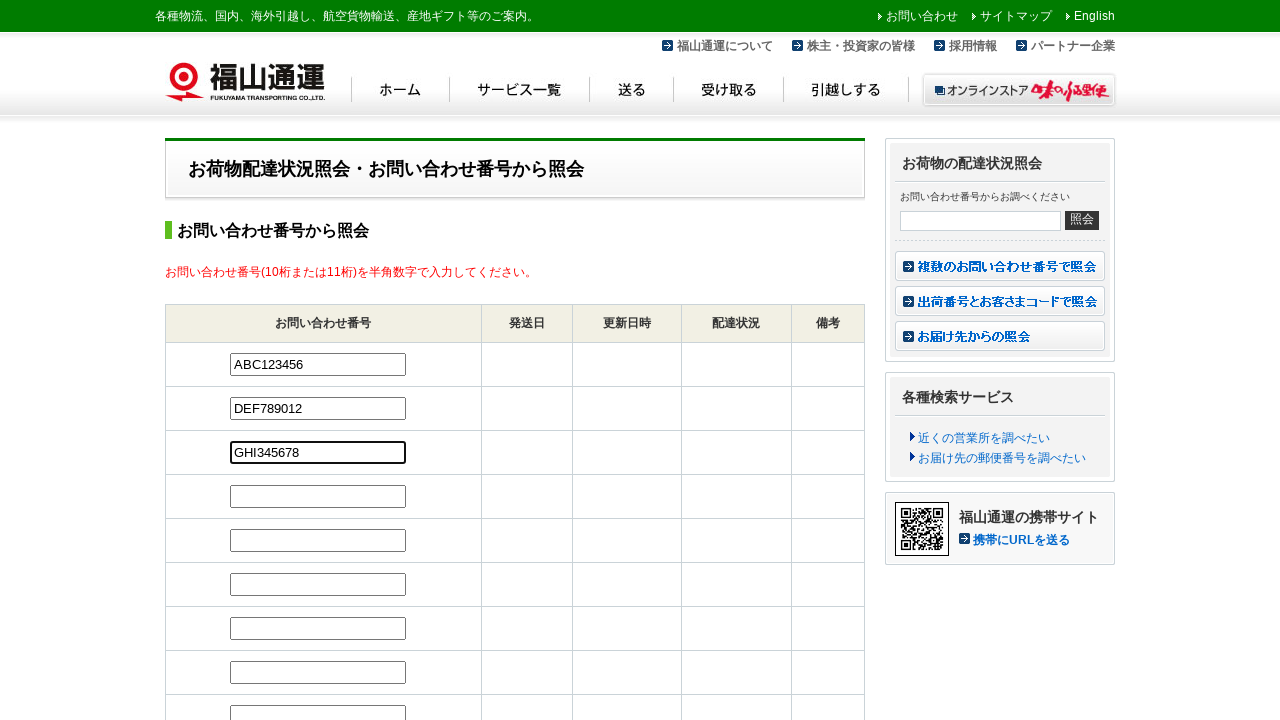

Pressed Enter on last tracking number field to submit form on #tracking_no3
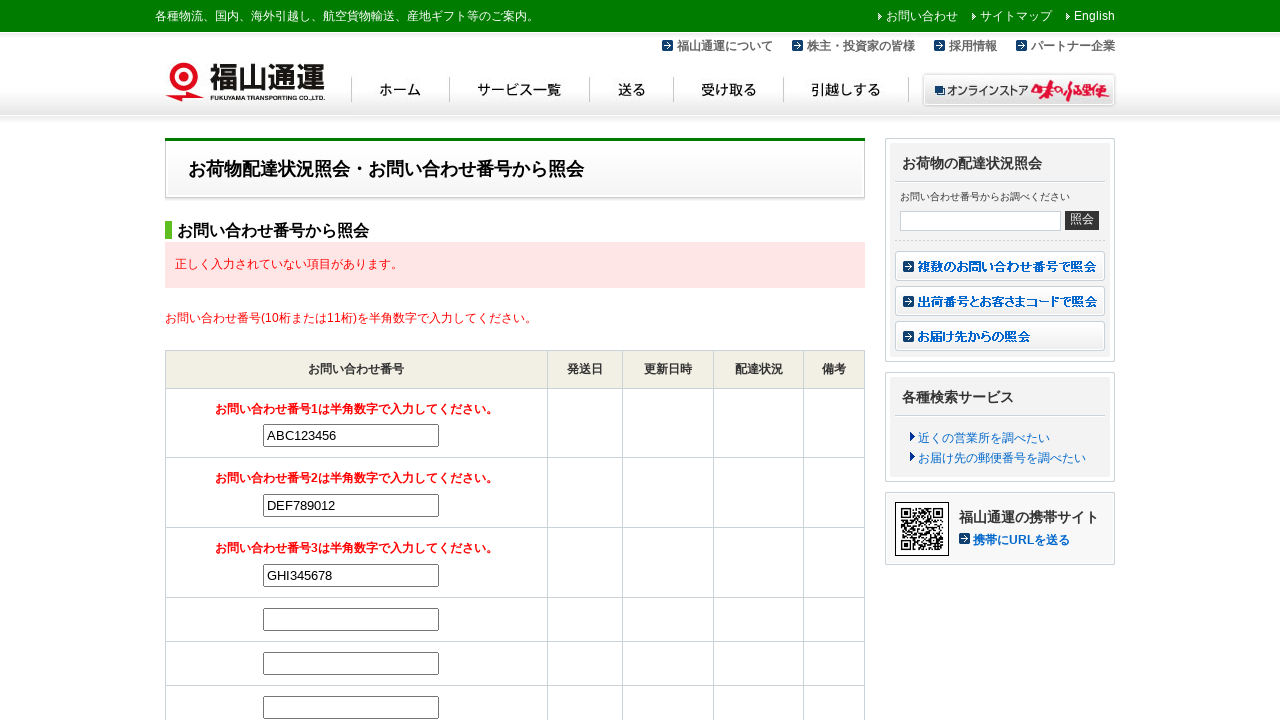

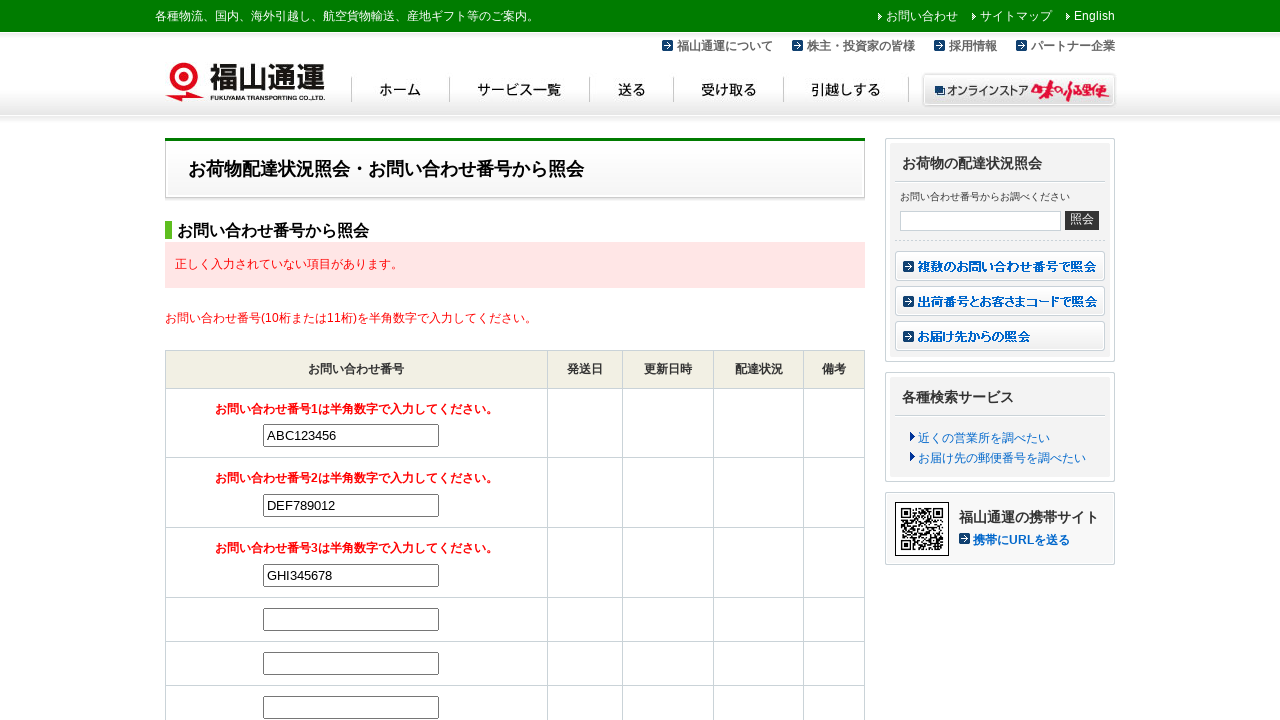